Tests browser window handling by opening a new window/tab, switching to it, clicking a link, closing it, and switching back to the original window.

Starting URL: https://demo.automationtesting.in/Windows.html

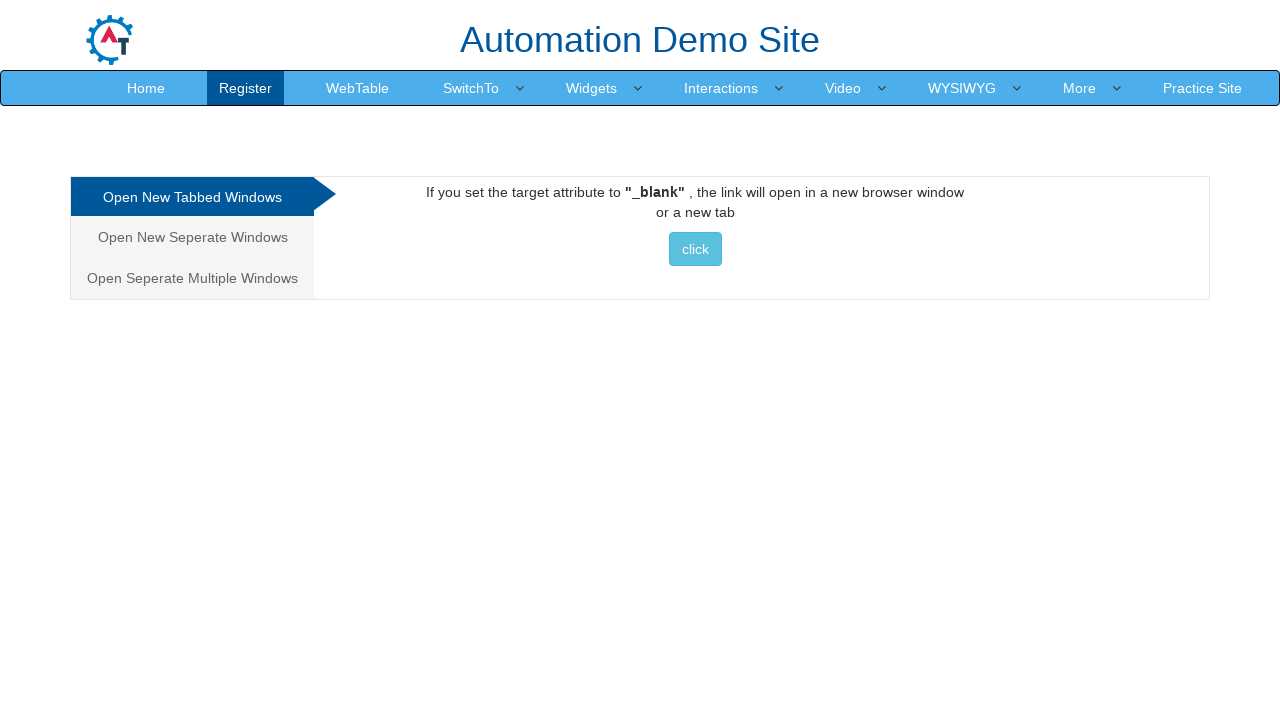

Clicked on the 'Seperate' tab at (192, 237) on a[href='#Seperate']
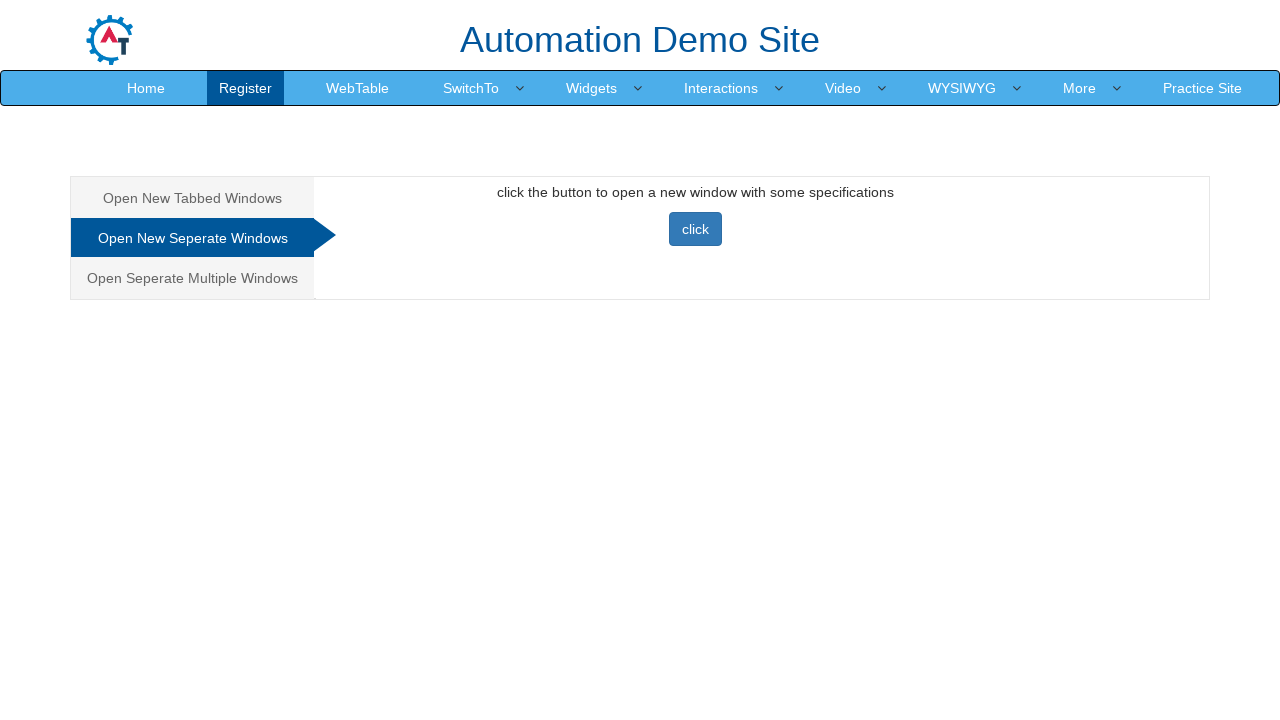

Clicked button to open a new window/tab at (695, 229) on xpath=//div[@id='Seperate']//button
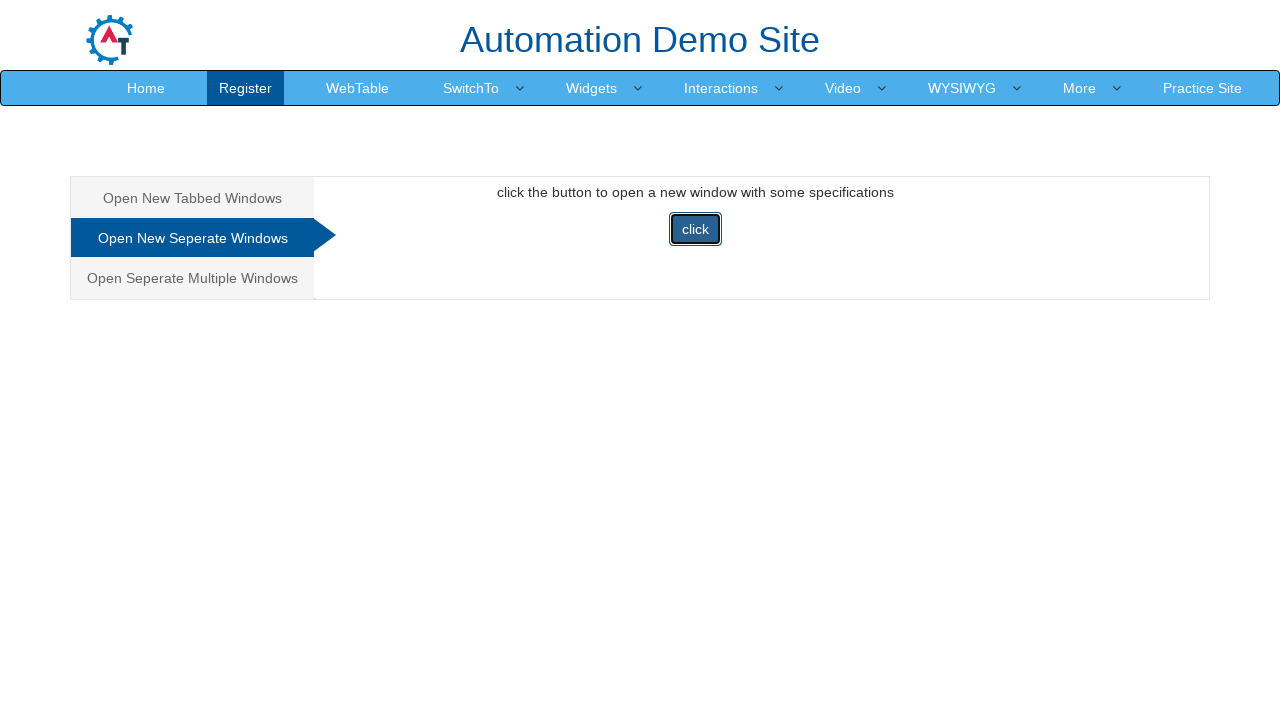

New window/tab opened and captured
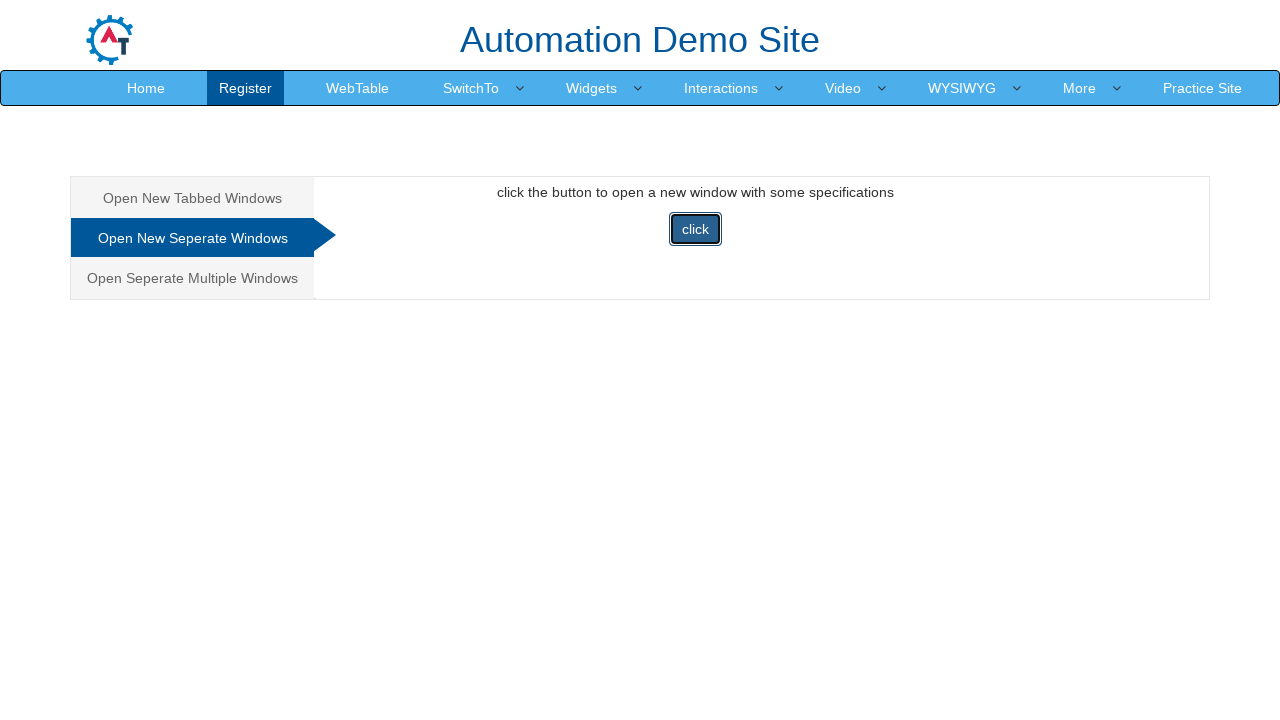

New page finished loading
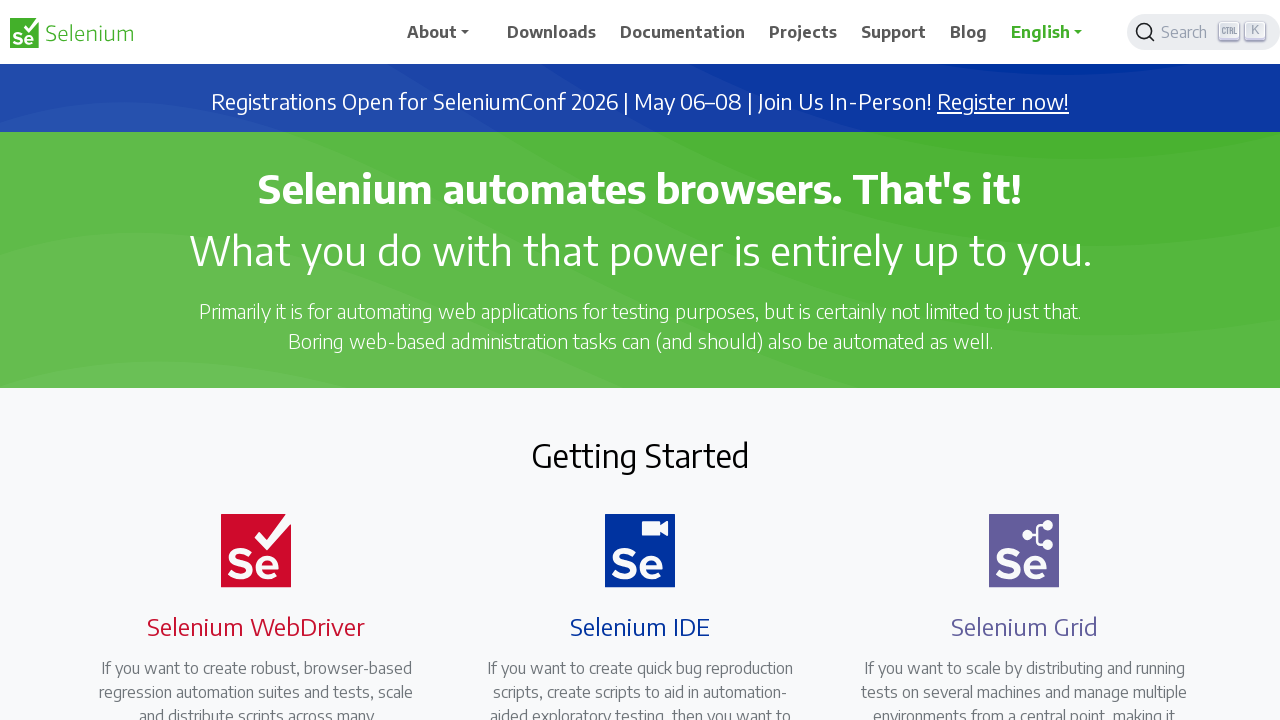

Clicked downloads link in the new window at (552, 32) on a[href='/downloads']
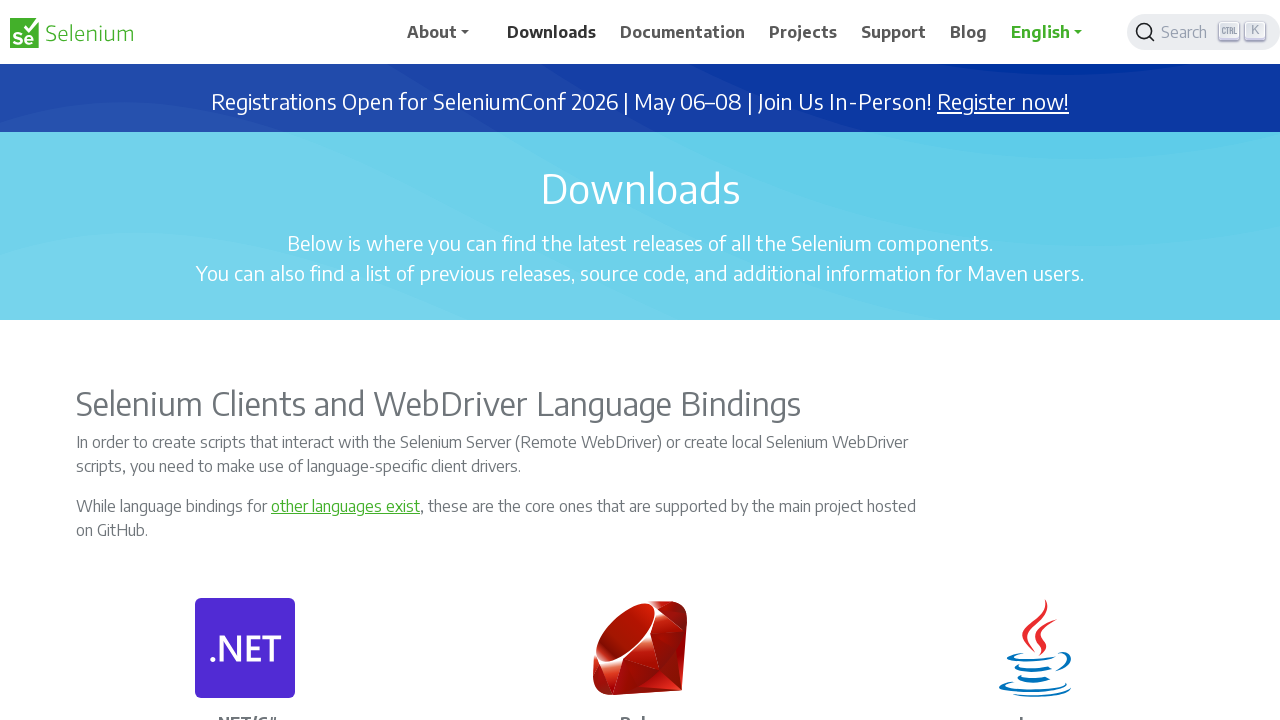

Closed the new window/tab
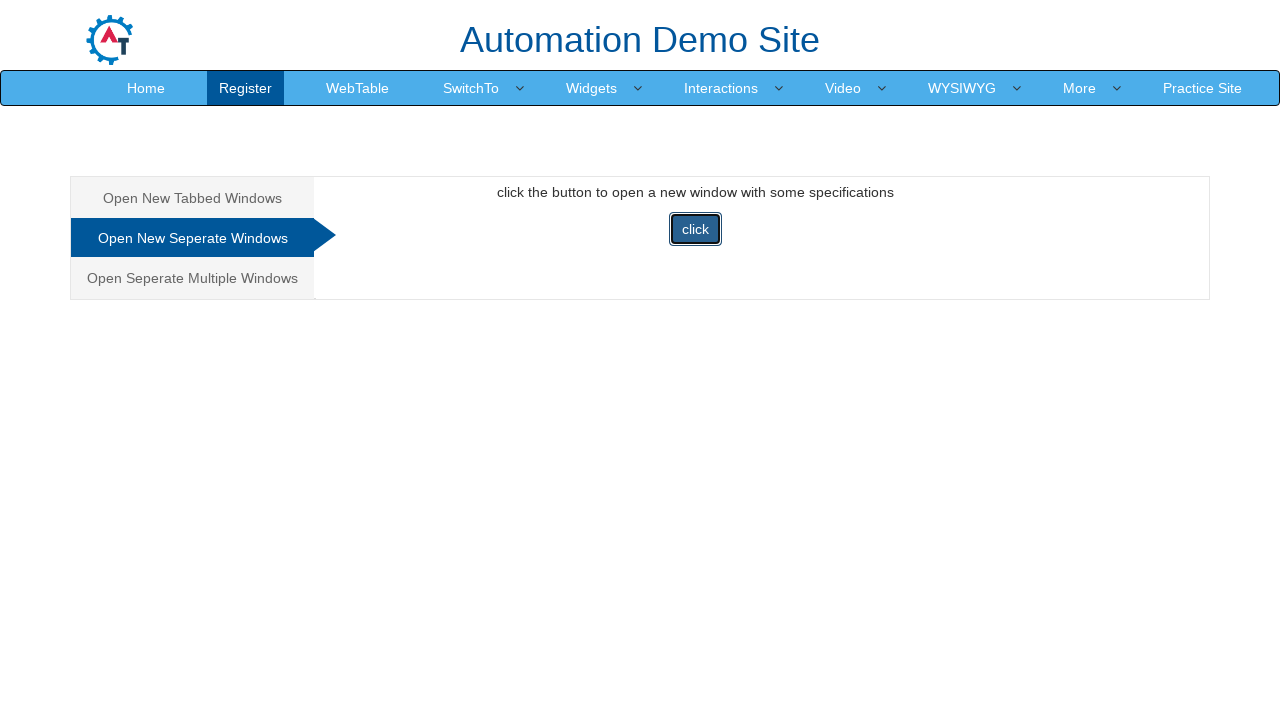

Verified return to original window by confirming 'Seperate' tab element is present
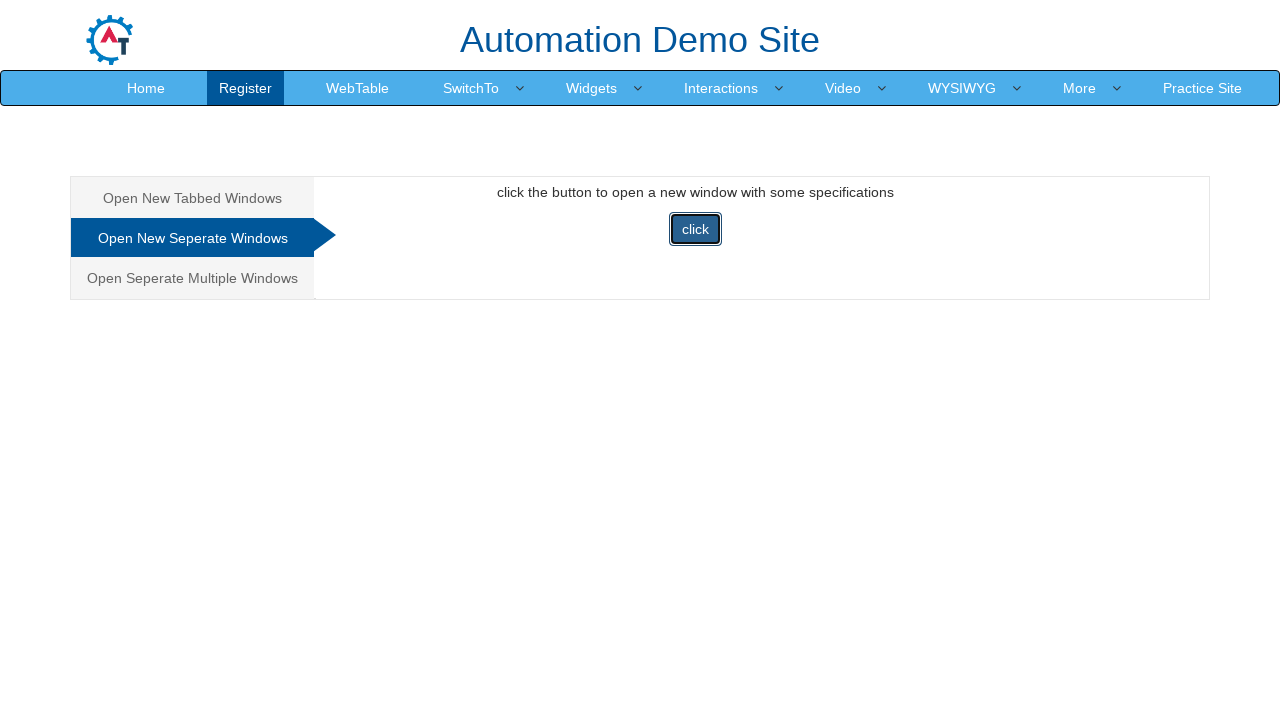

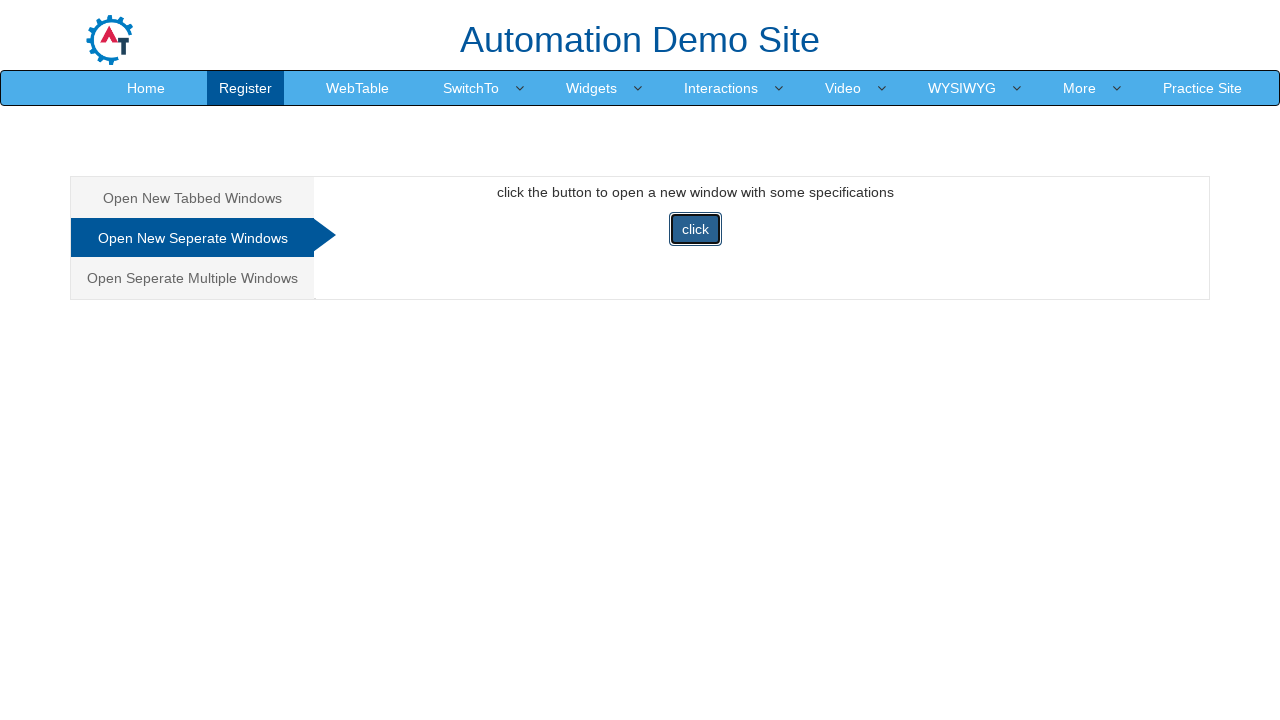